Tests loan calculator by clearing and entering a loan amount value with WebDriverWait

Starting URL: http://www.deal4loans.com/Contents_Calculators.php

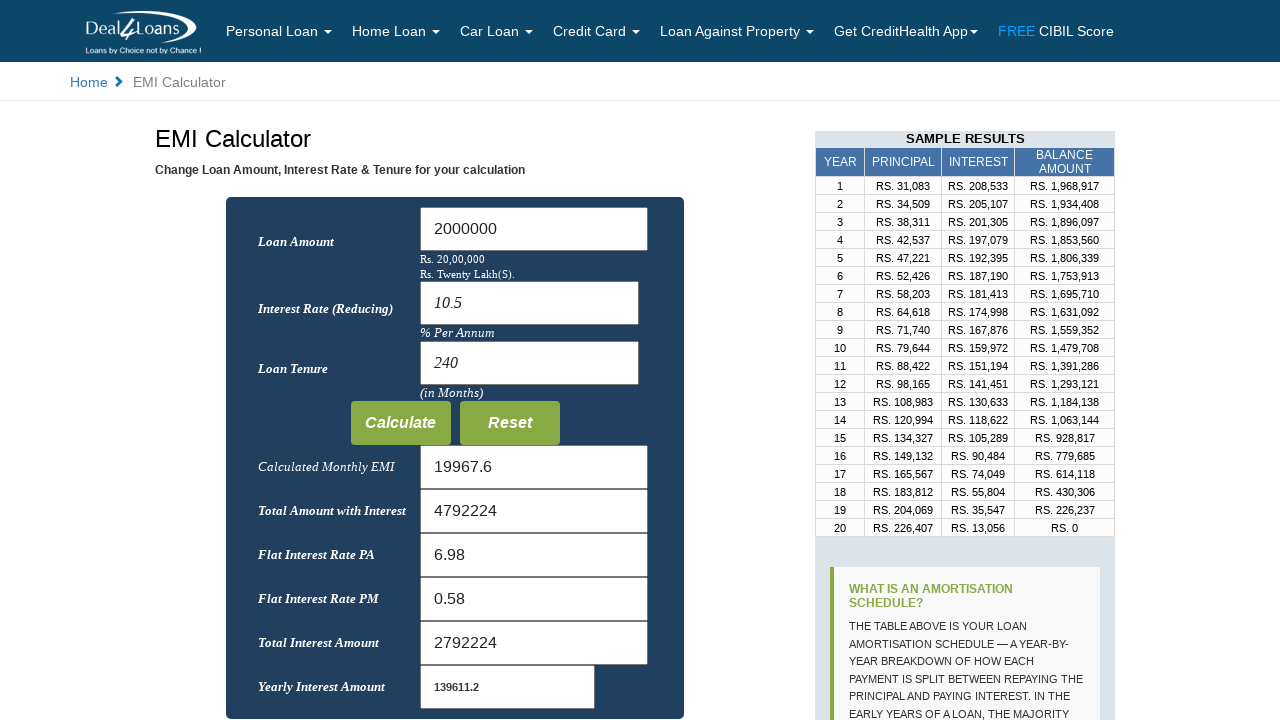

Cleared the loan amount field on #Loan_Amount
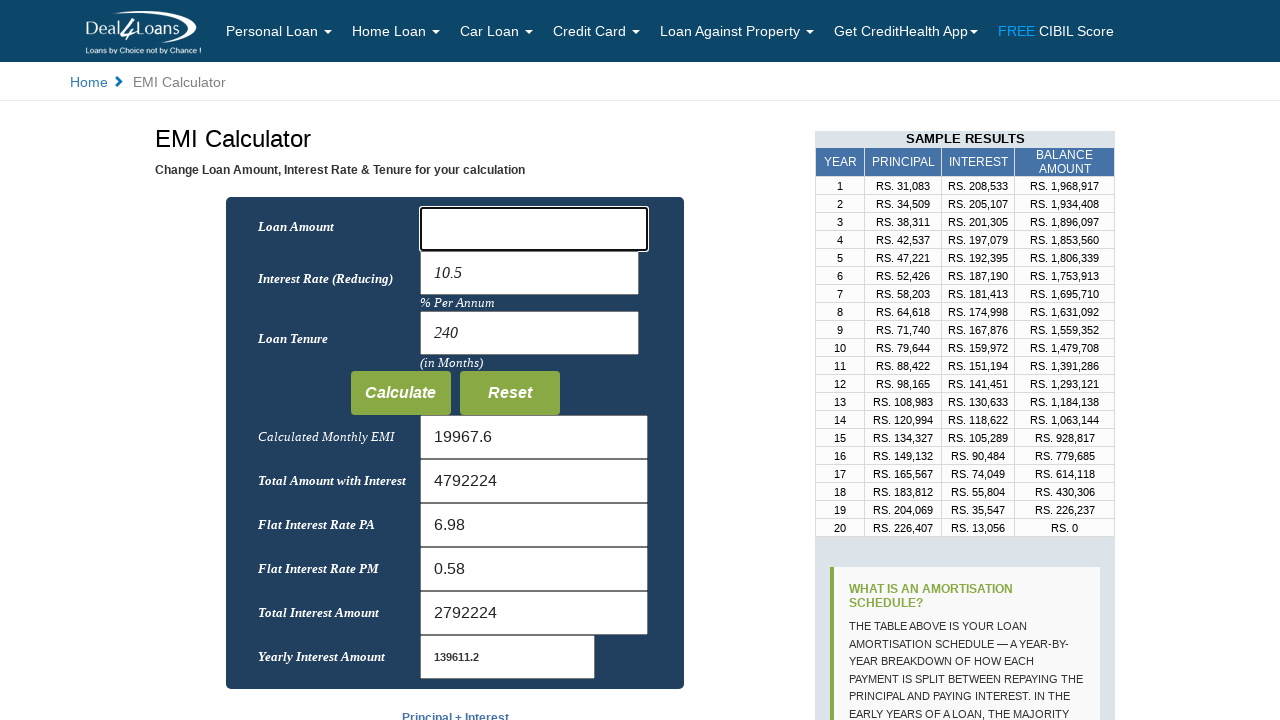

Entered loan amount value of 5000 on #Loan_Amount
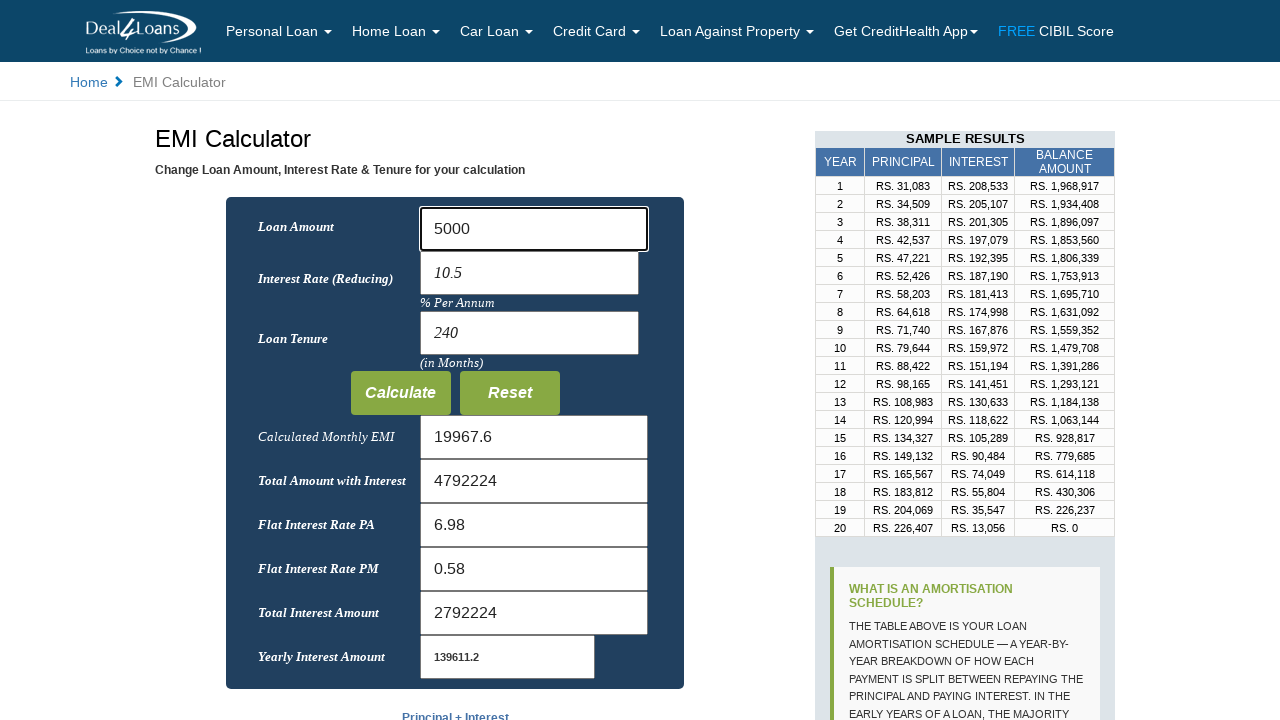

Loan amount field is visible and ready
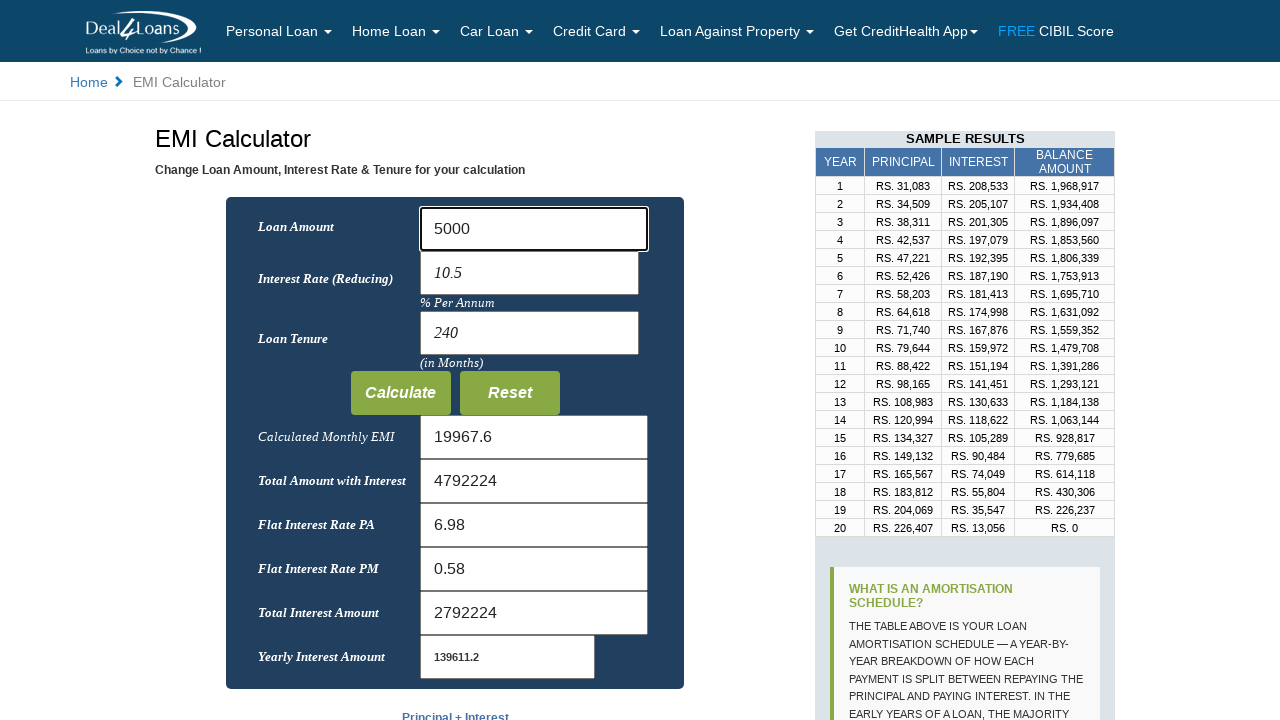

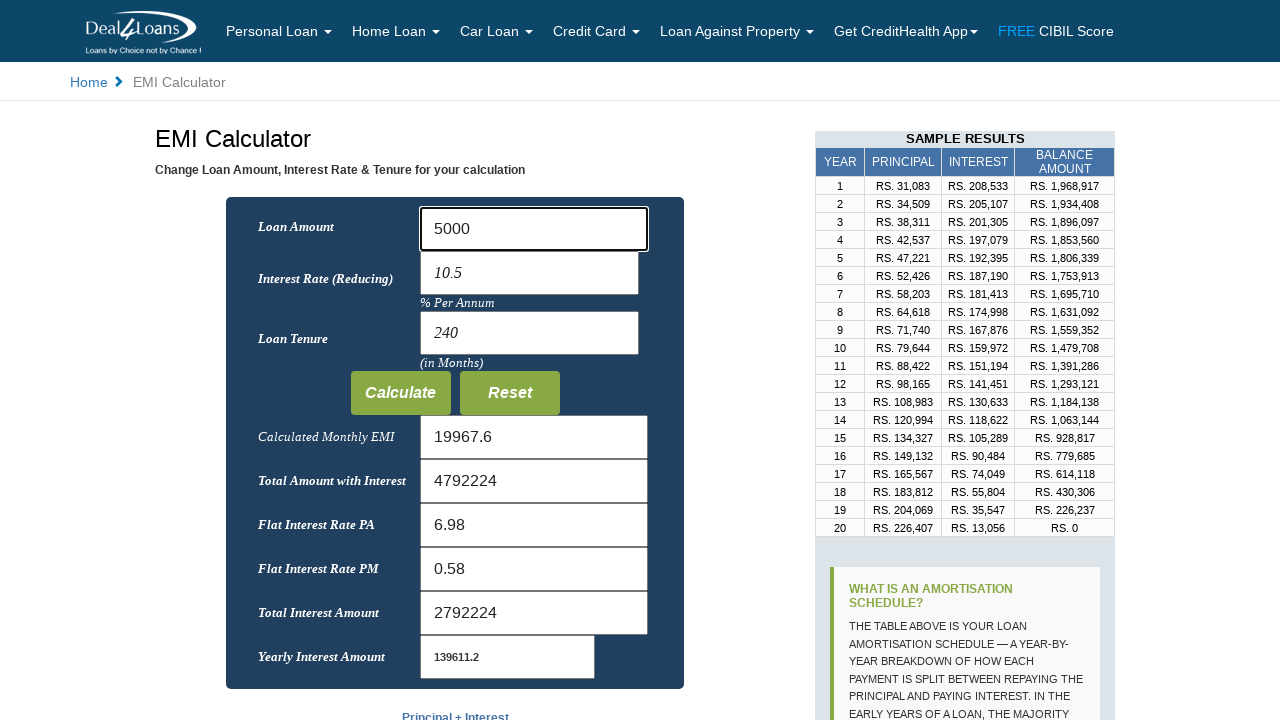